Navigates to ss.com classifieds website, clicks on the cars category, then selects Subaru make to view car listings, and verifies the listings table is displayed.

Starting URL: https://www.ss.com/

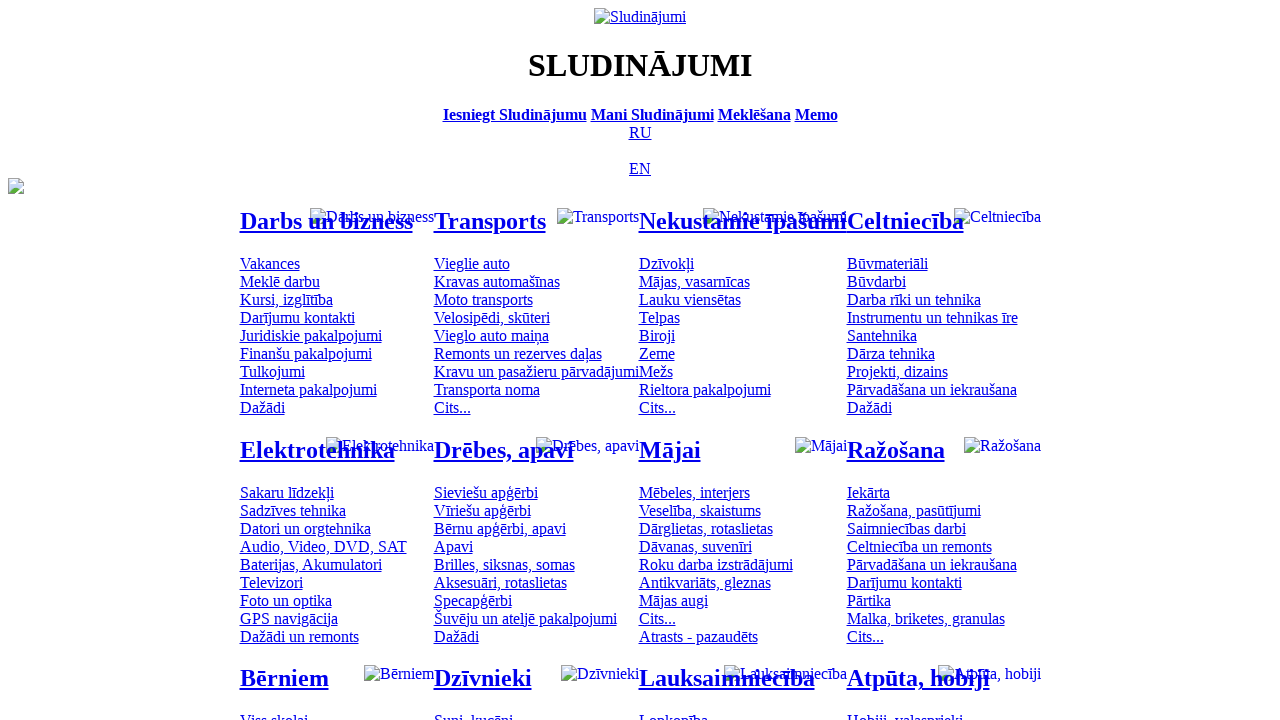

Cars category selector loaded
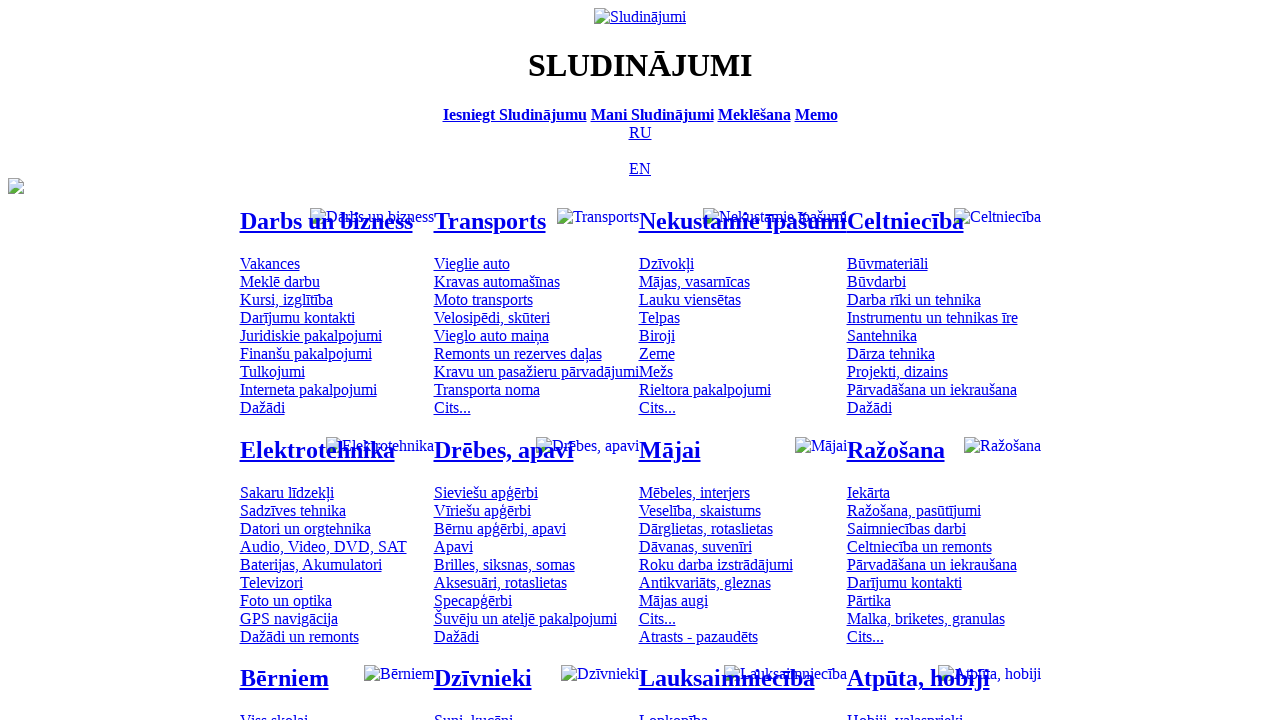

Clicked on cars category at (472, 263) on #mtd_97
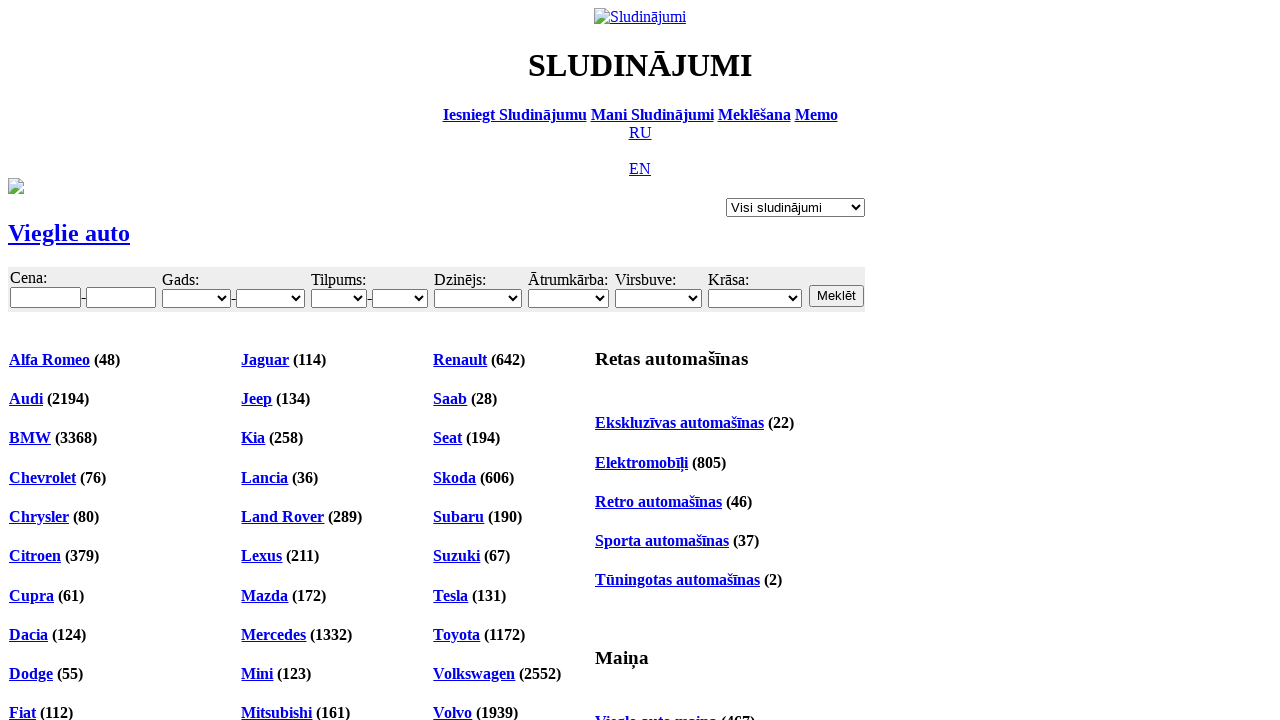

Subaru make selector loaded
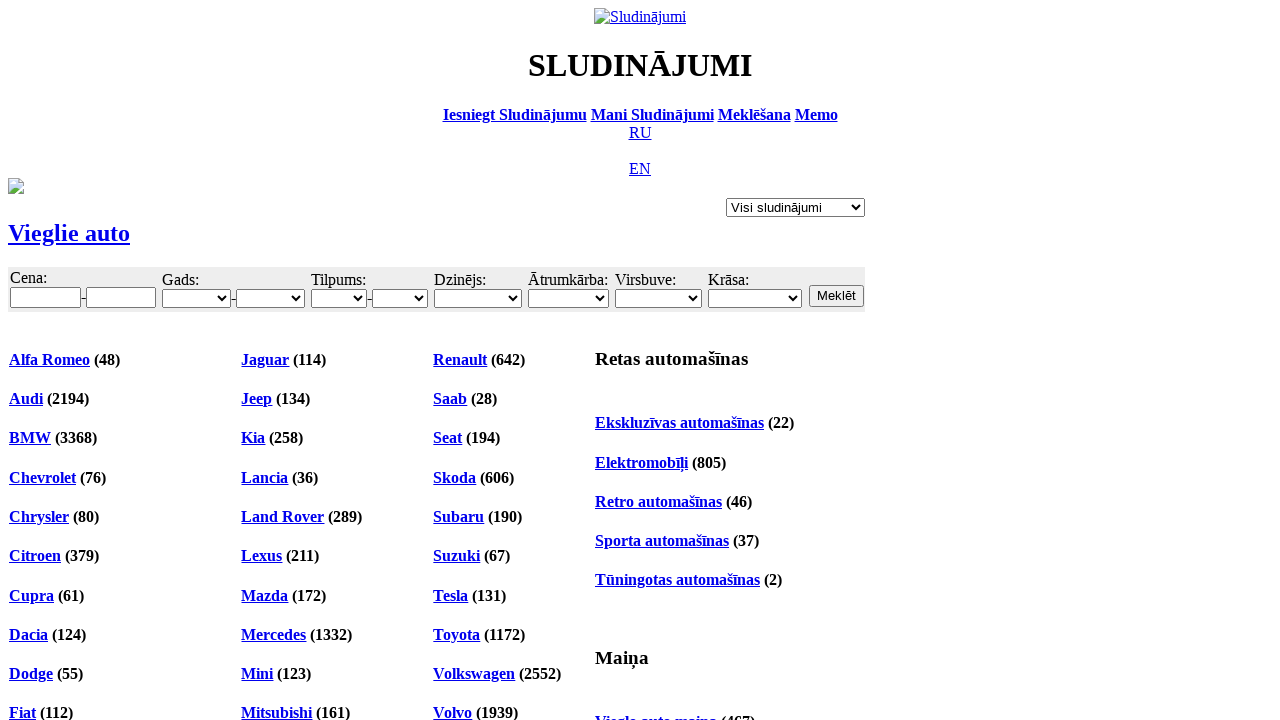

Clicked on Subaru make at (459, 517) on #ahc_159
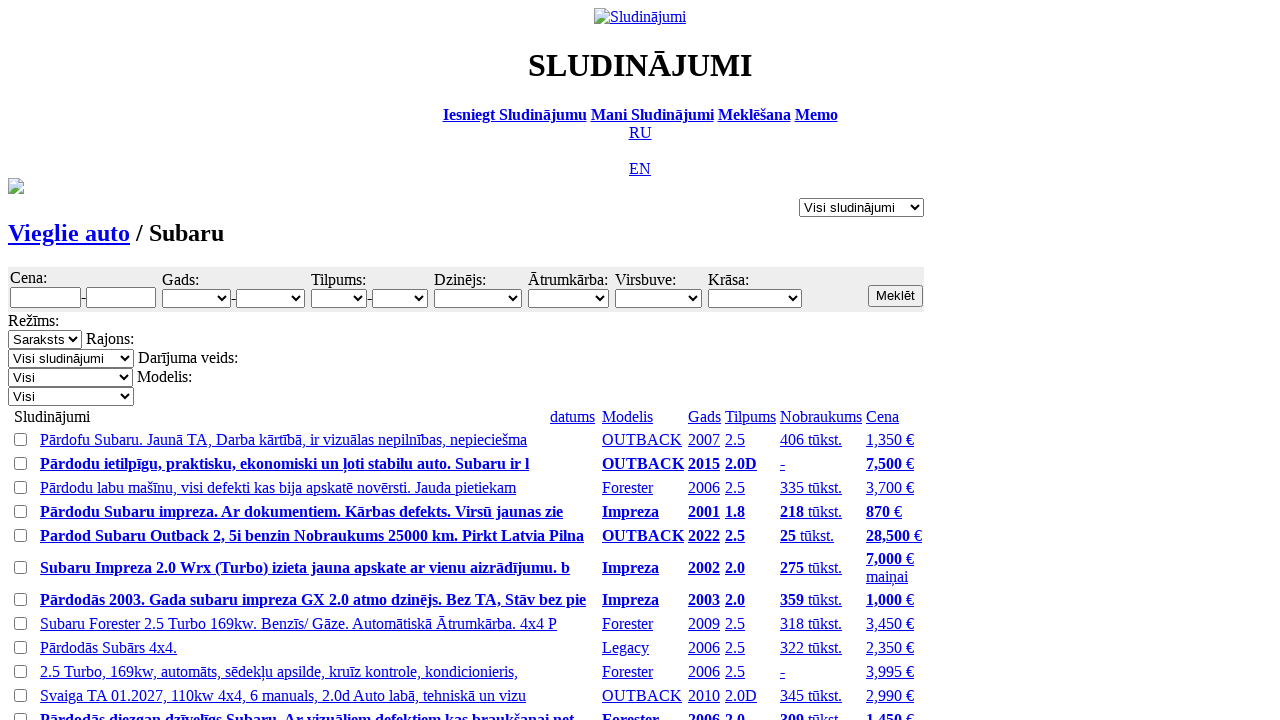

Car listings table loaded
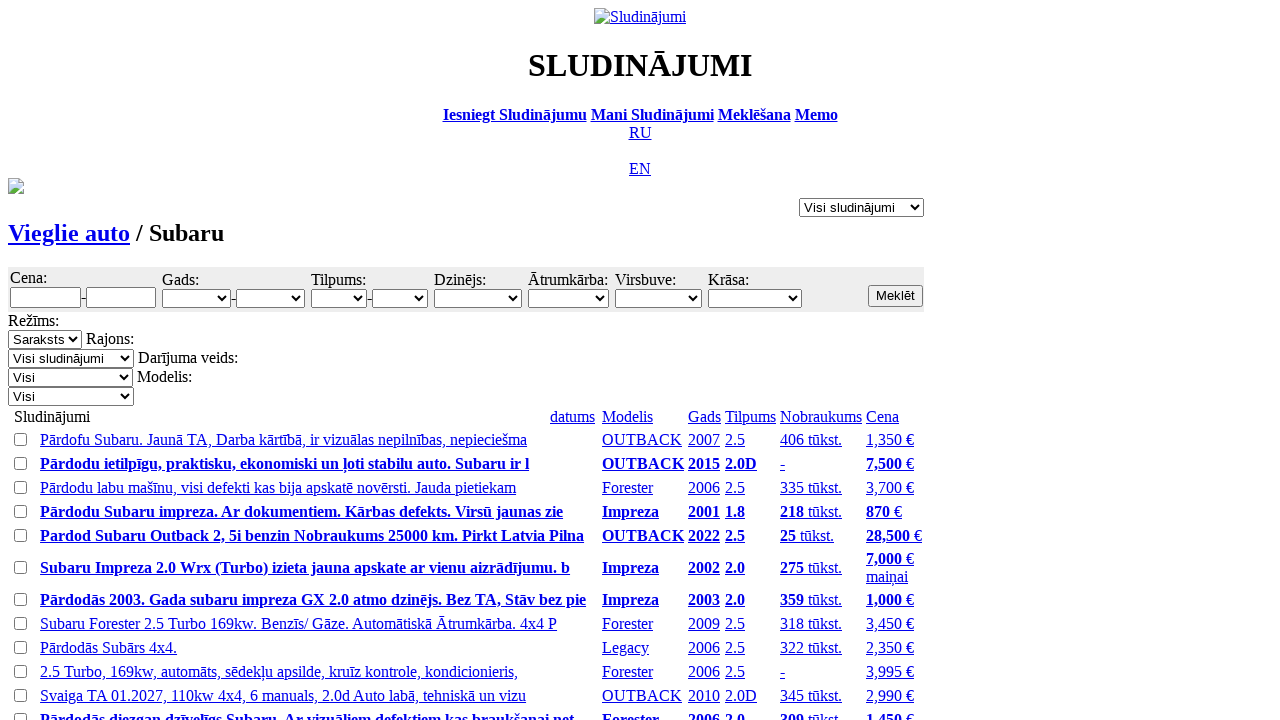

Listings table headline row verified
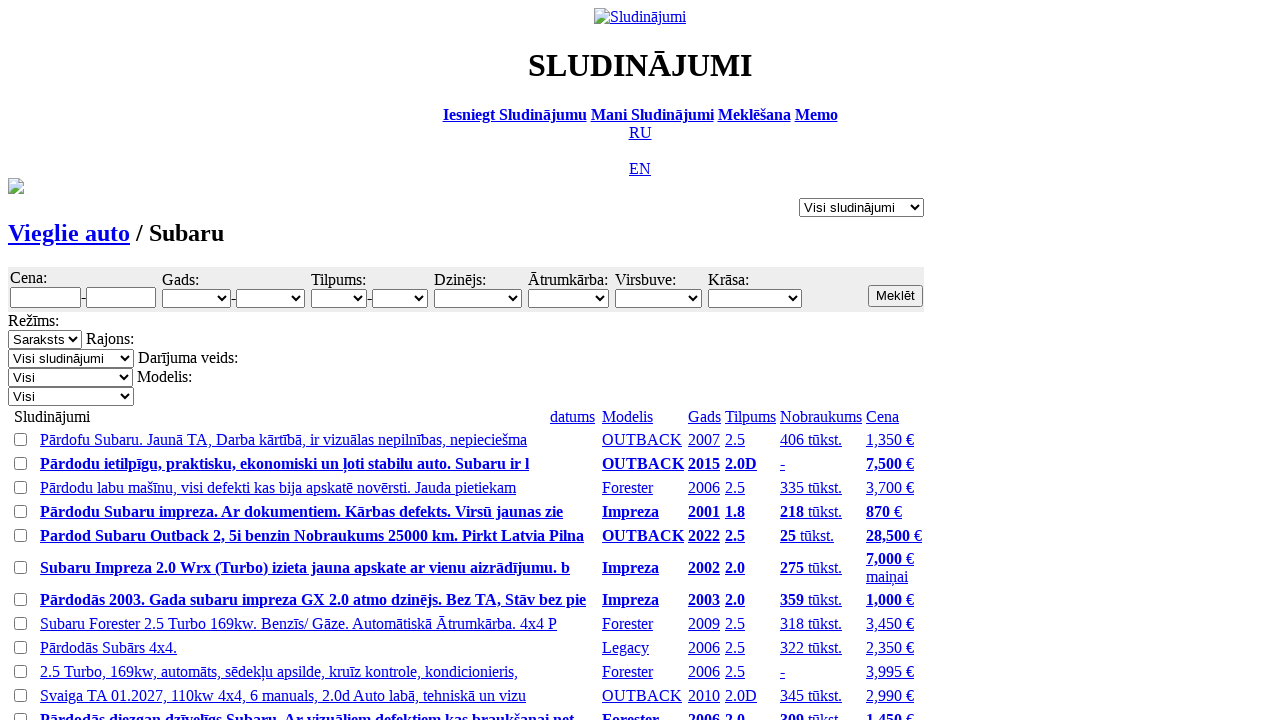

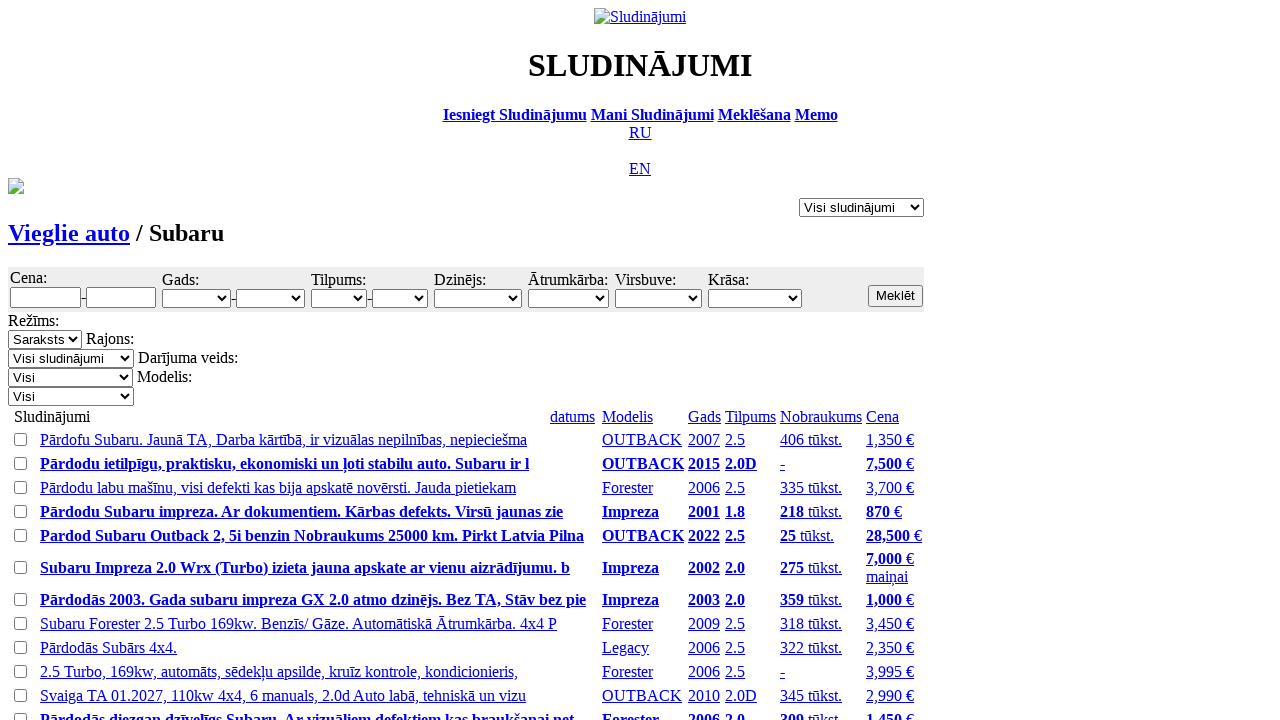